Tests multi-select dropdown functionality by selecting multiple programming language options from a dropdown menu

Starting URL: https://testcenter.techproeducation.com/index.php?page=dropdown

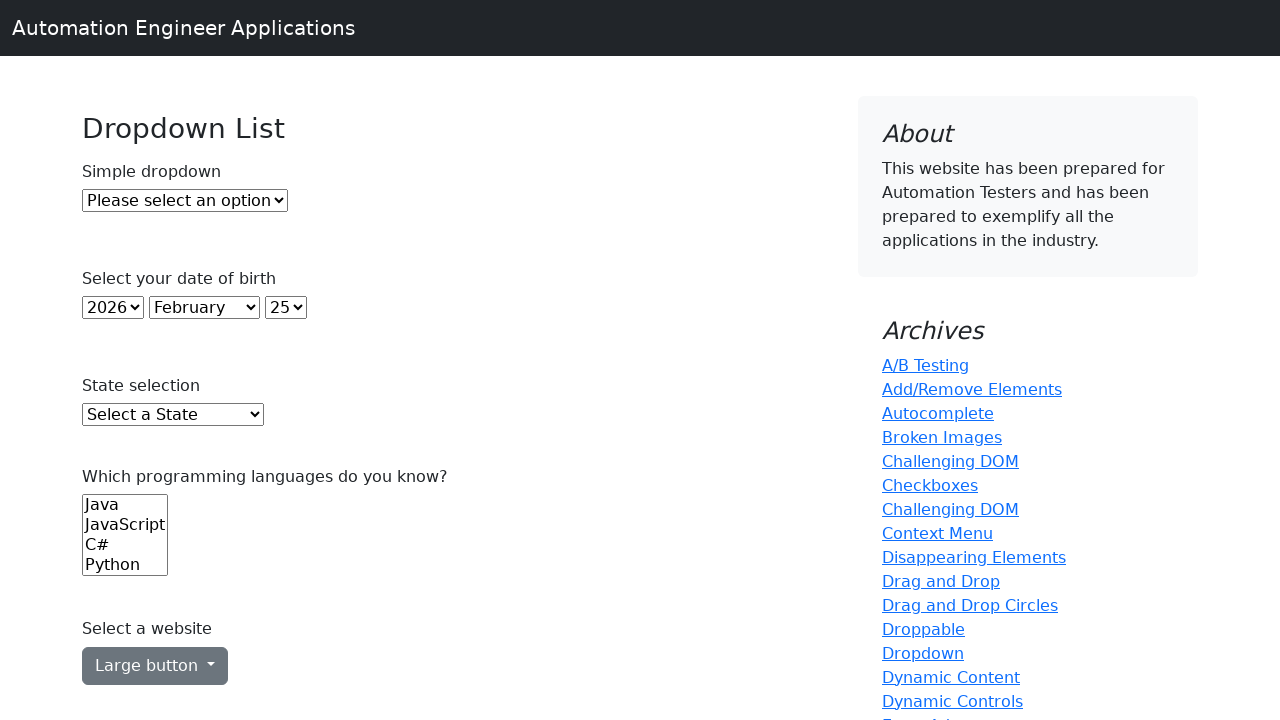

Navigated to dropdown test page
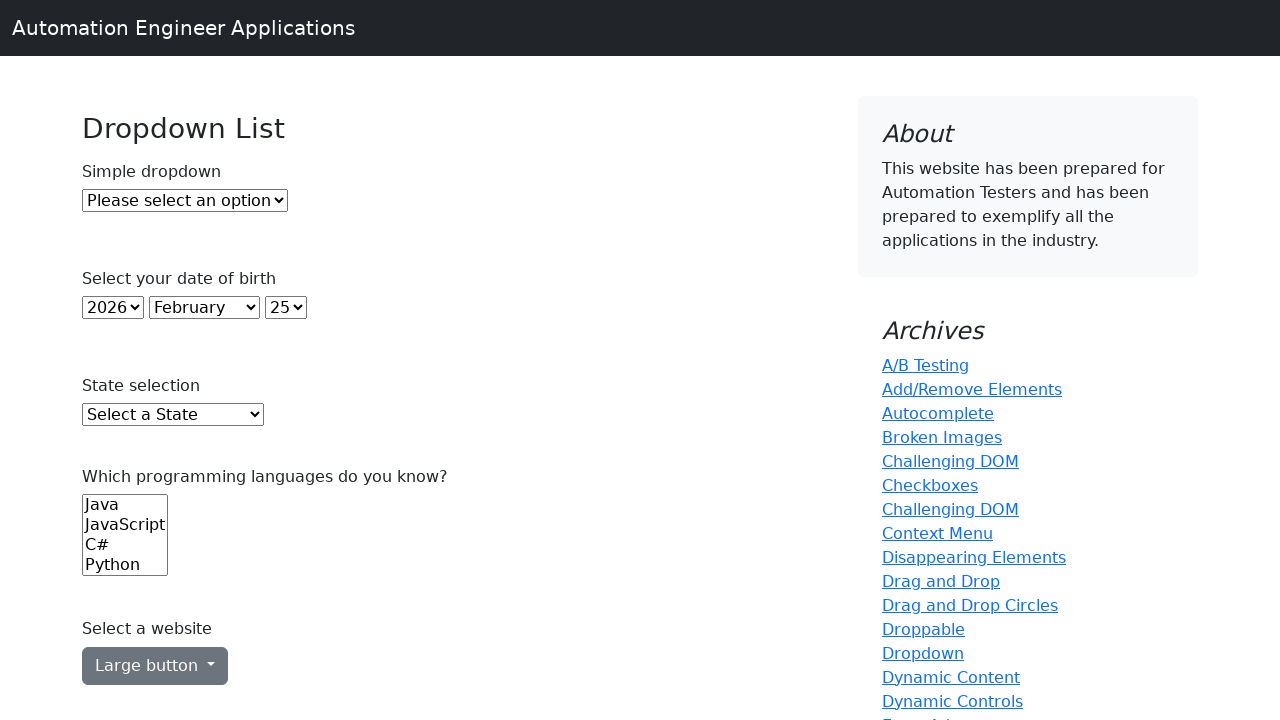

Located the programming languages dropdown (6th select element)
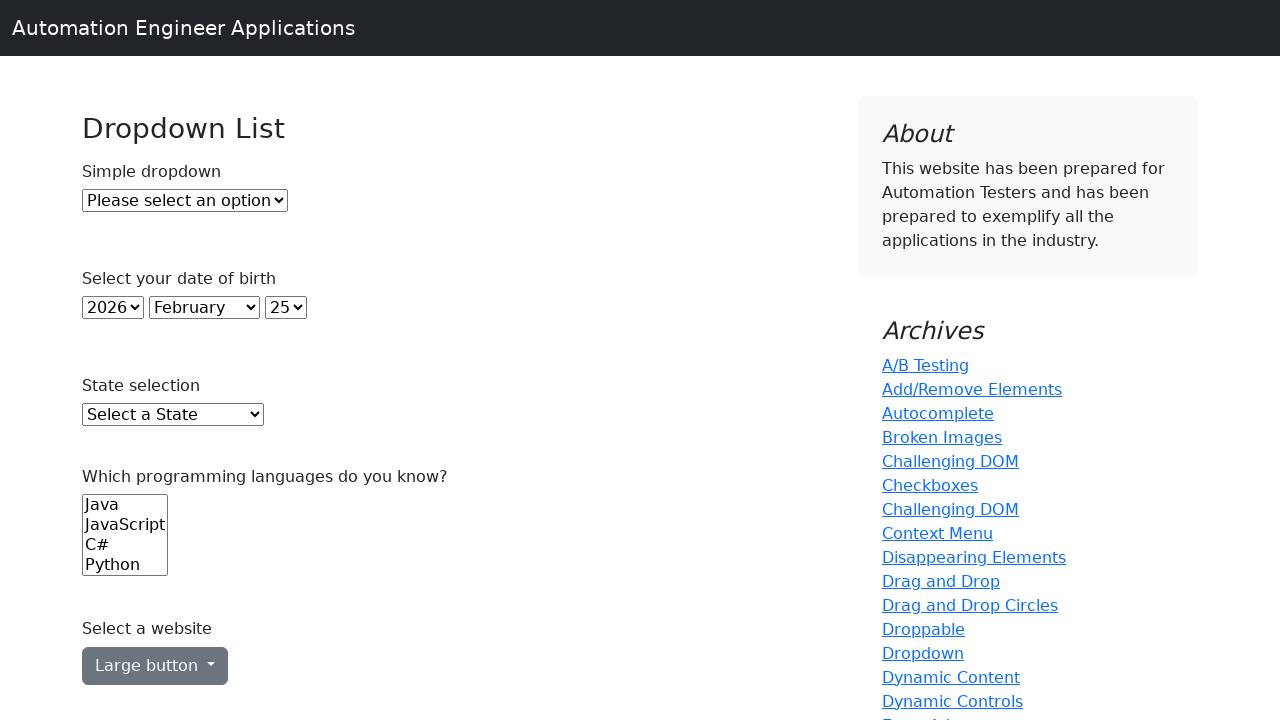

Selected first programming language option (index 0) on (//select)[6]
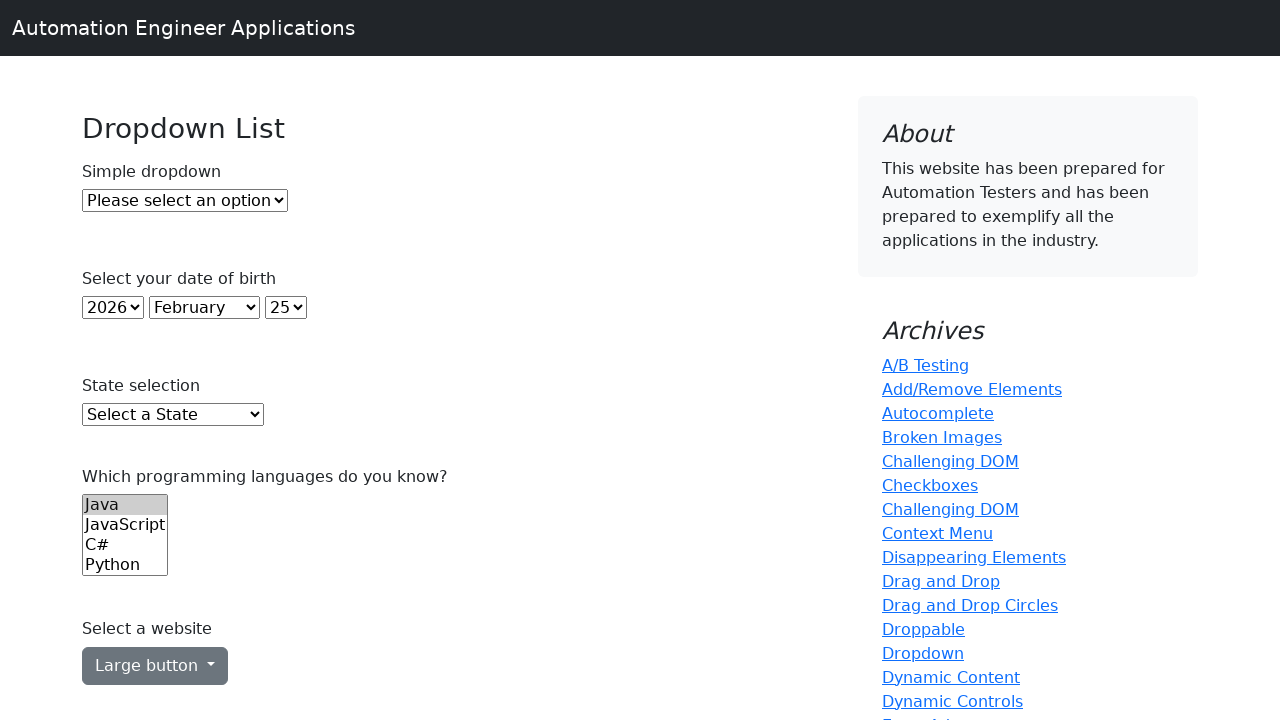

Selected third programming language option (index 2) on (//select)[6]
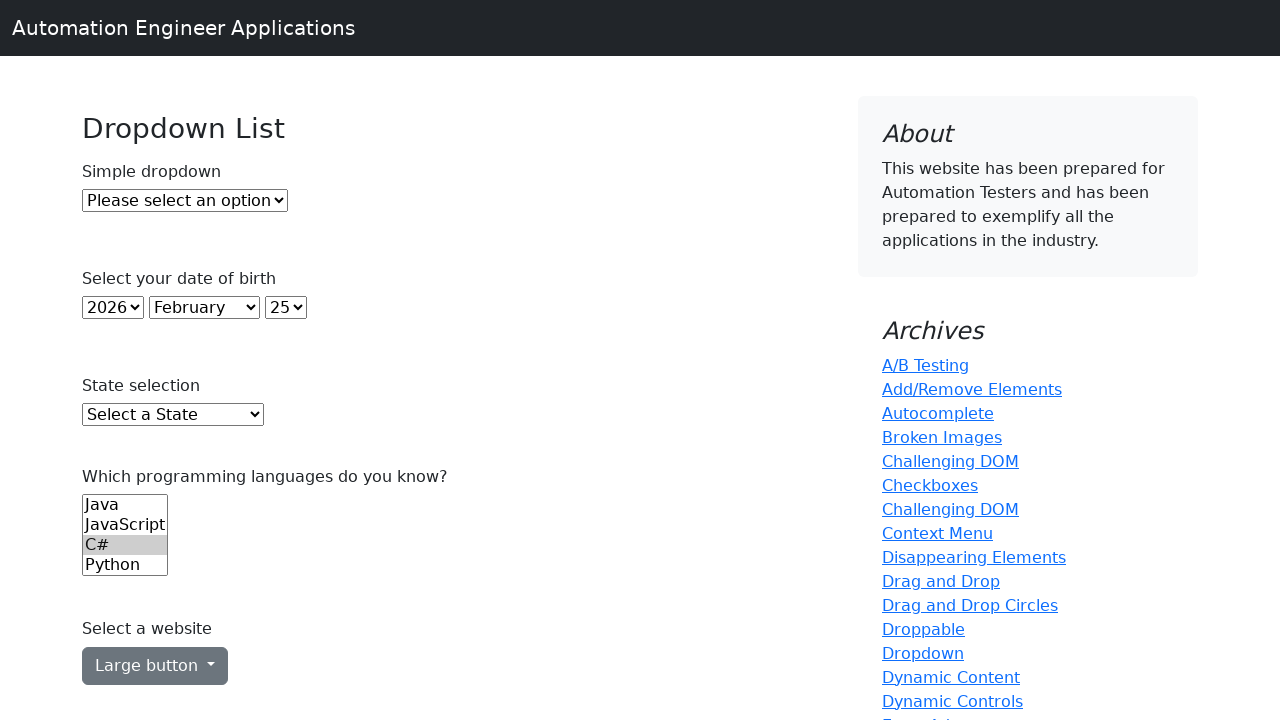

Selected fourth programming language option (index 3) on (//select)[6]
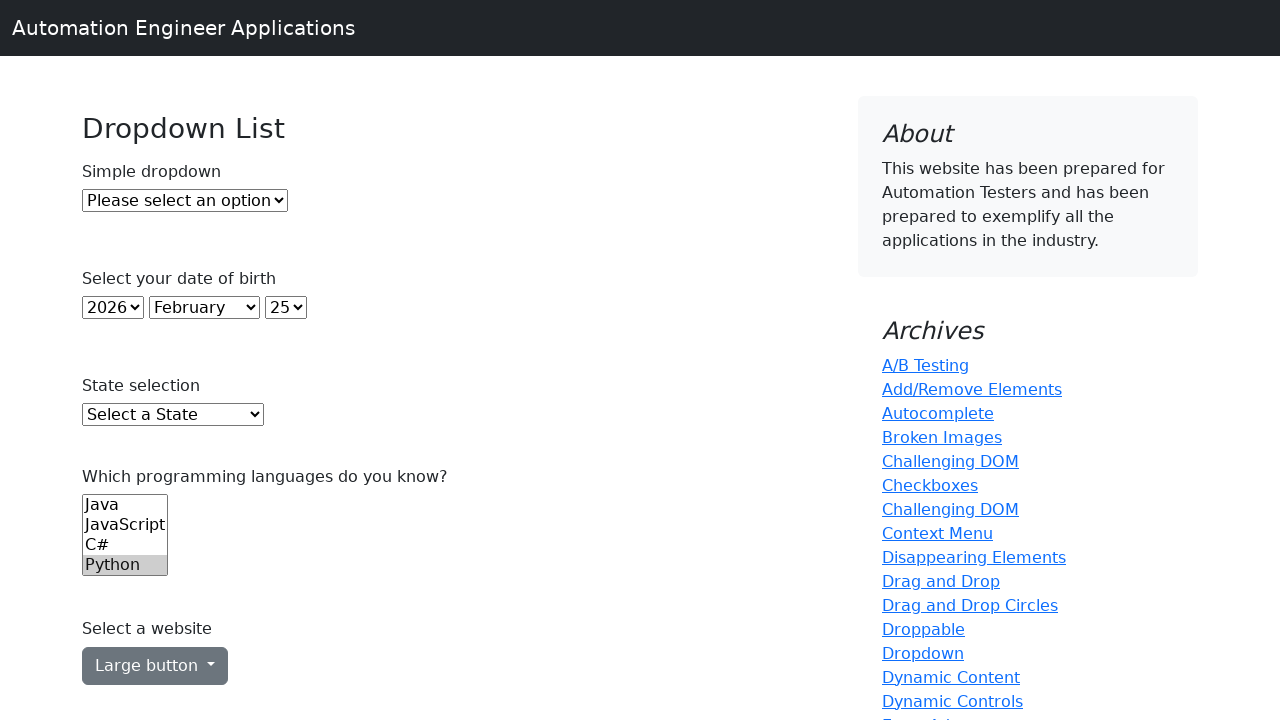

Selected fifth programming language option (index 4) on (//select)[6]
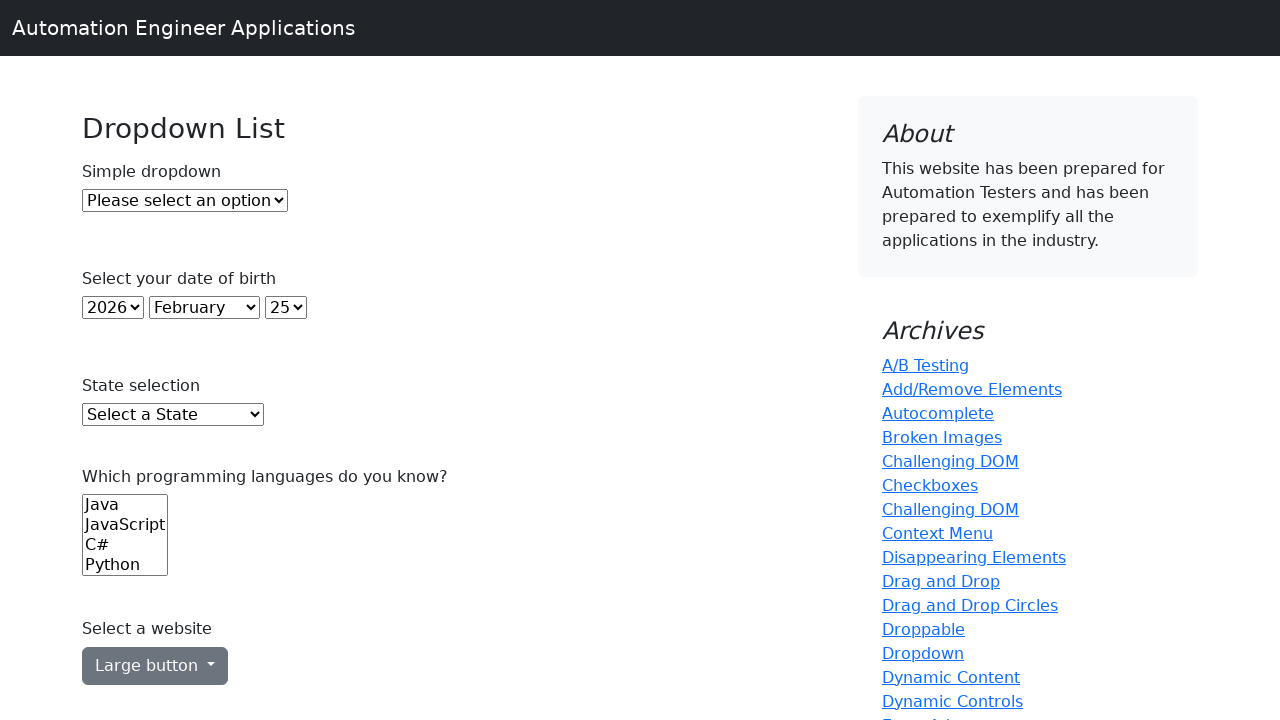

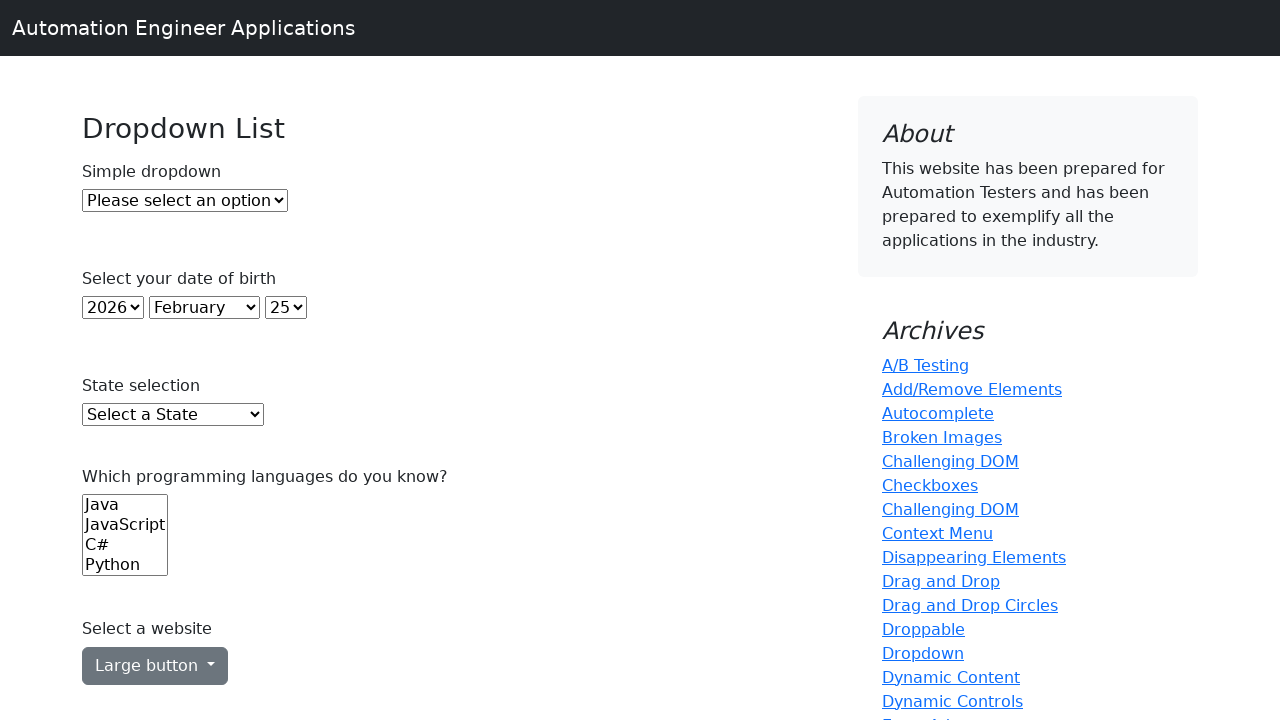